Tests table sorting functionality by clicking on the column header to sort vegetables/fruits by name and verifies the sorting order

Starting URL: https://rahulshettyacademy.com/seleniumPractise/#/offers

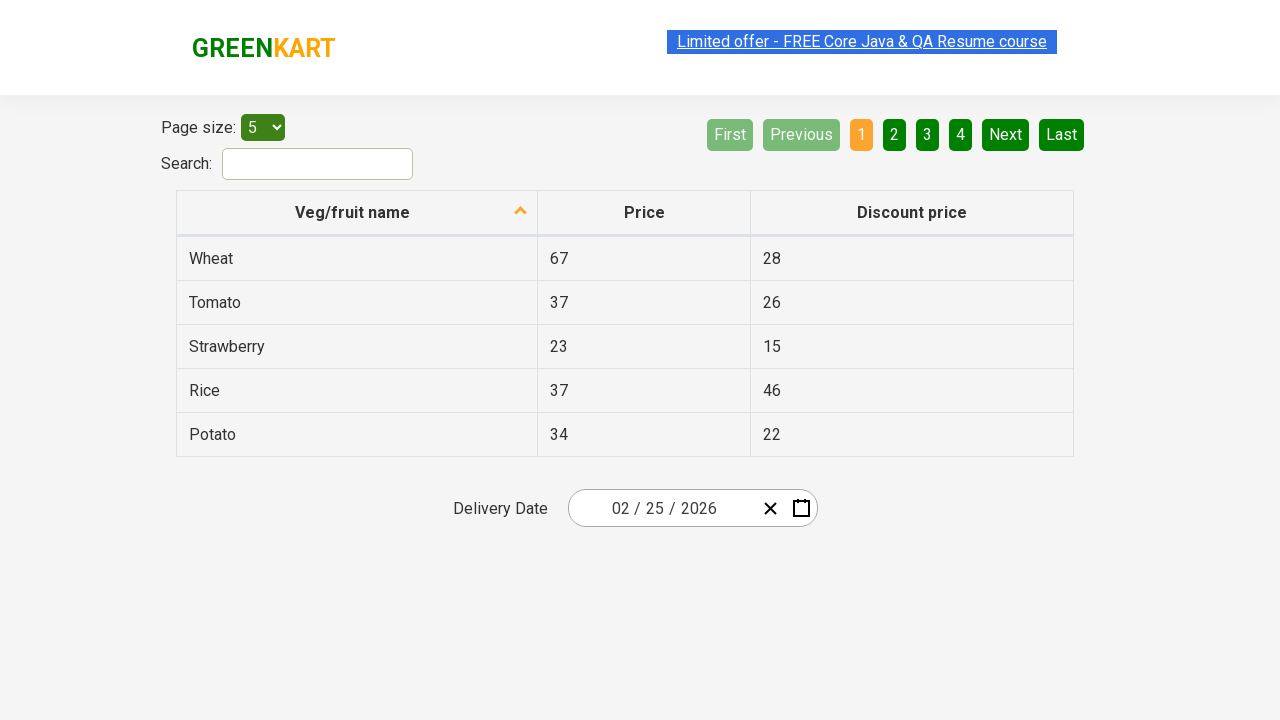

Clicked on 'Veg/fruit name' column header to trigger sorting at (353, 212) on xpath=//span[normalize-space()='Veg/fruit name']
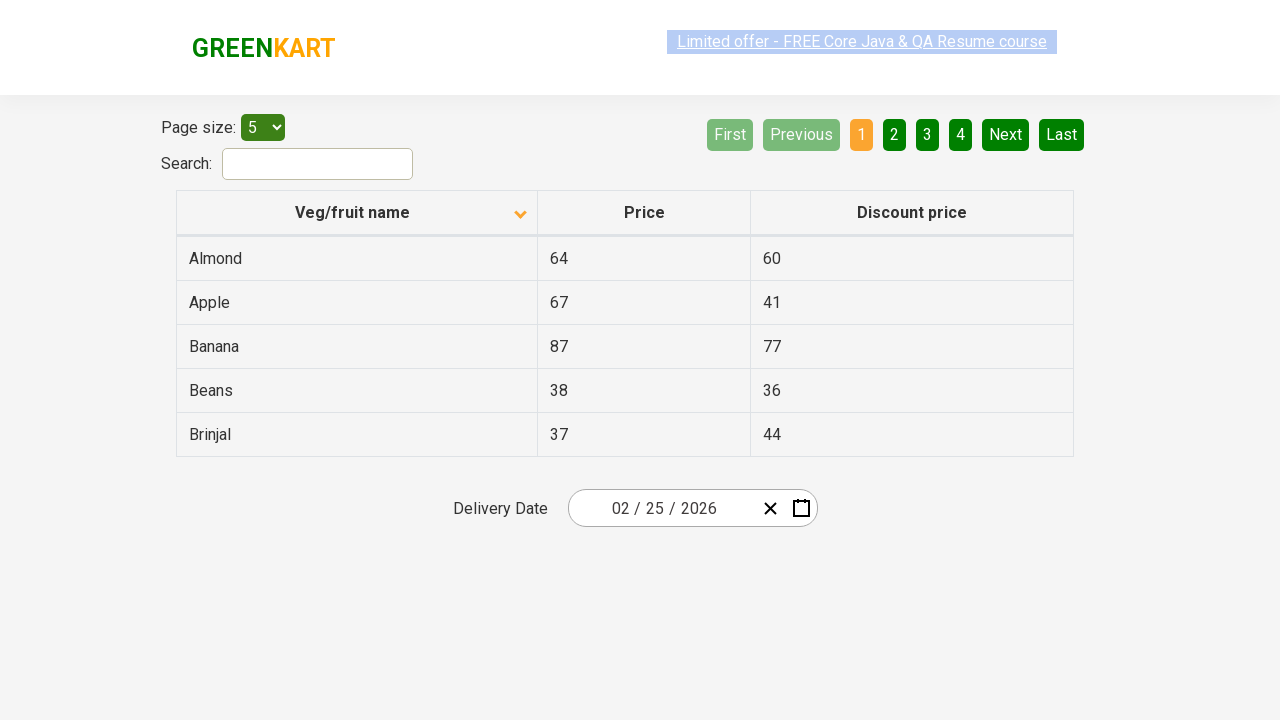

Waited for table to be sorted
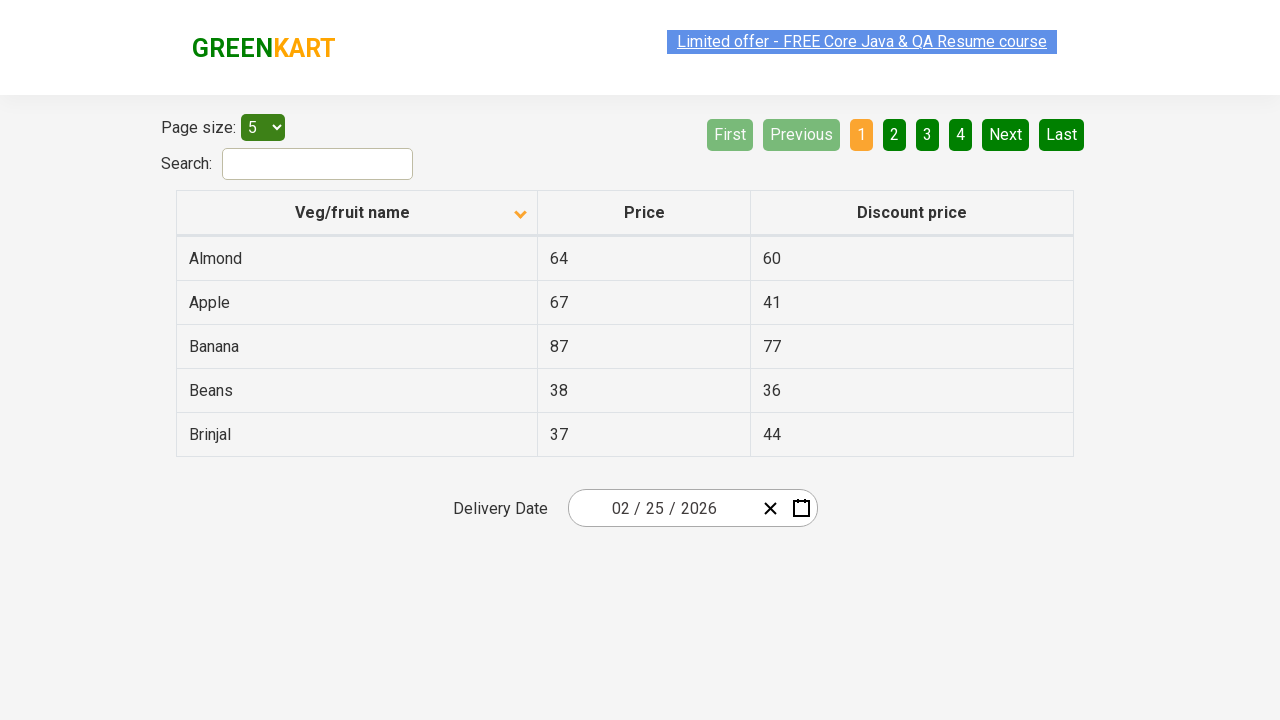

Retrieved all first column elements (vegetable/fruit names) from sorted table
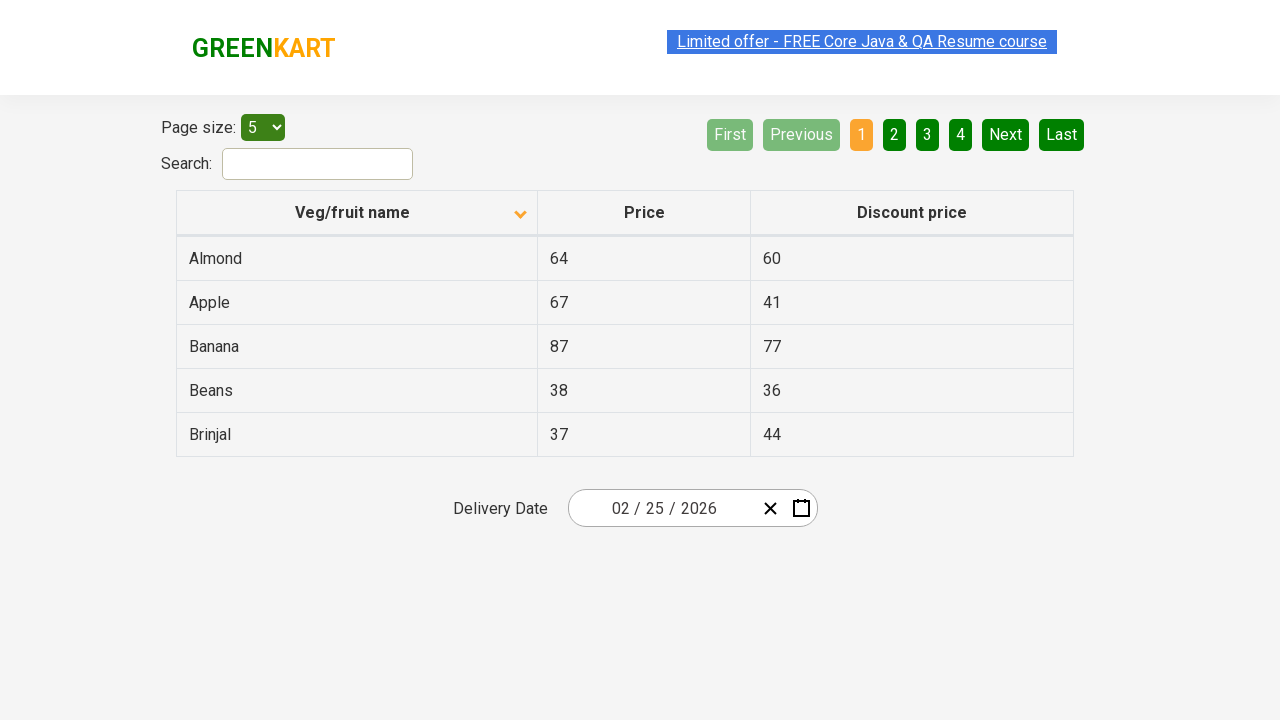

Extracted 5 text values from first column
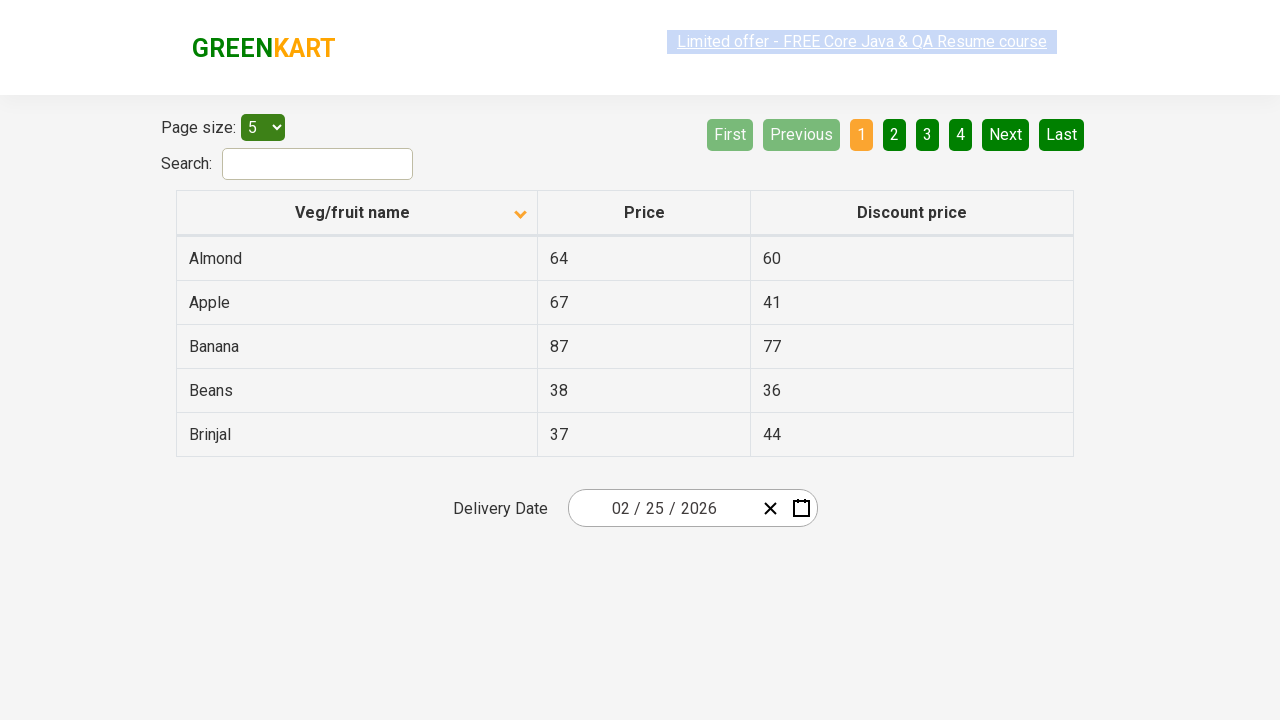

Created alphabetically sorted reference list for comparison
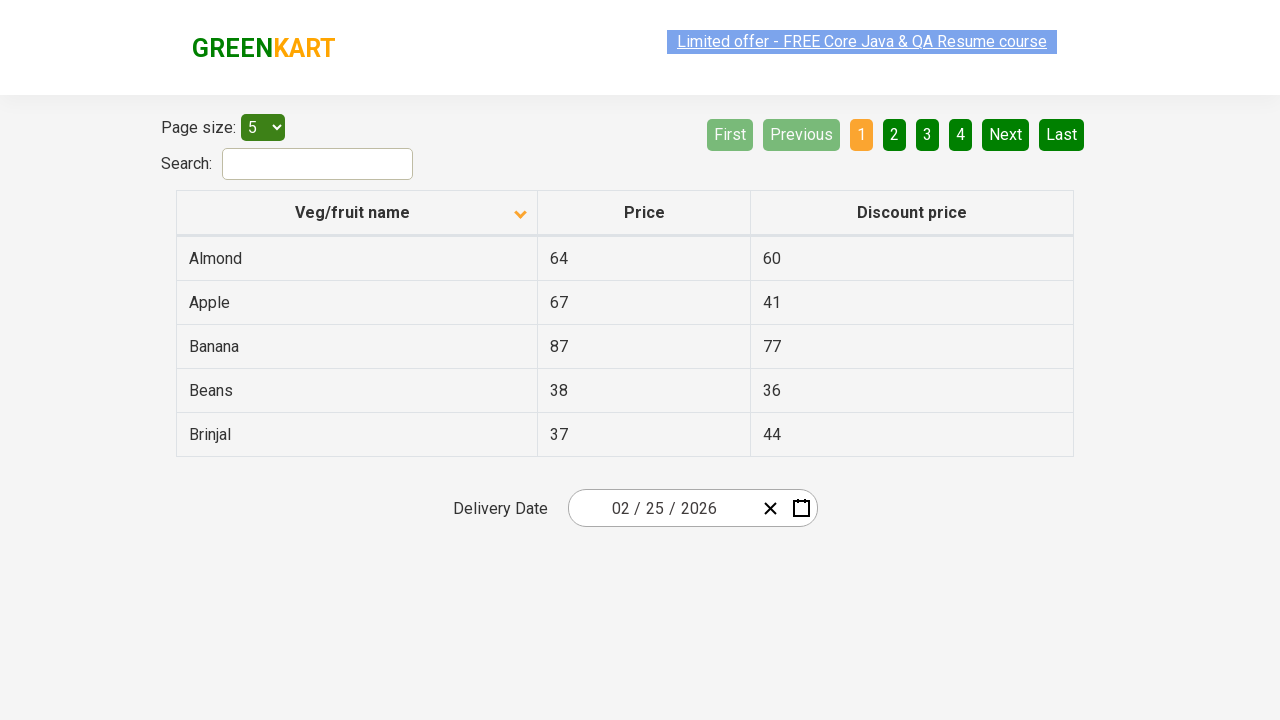

Verified that table sorting is correct - column values match alphabetical order
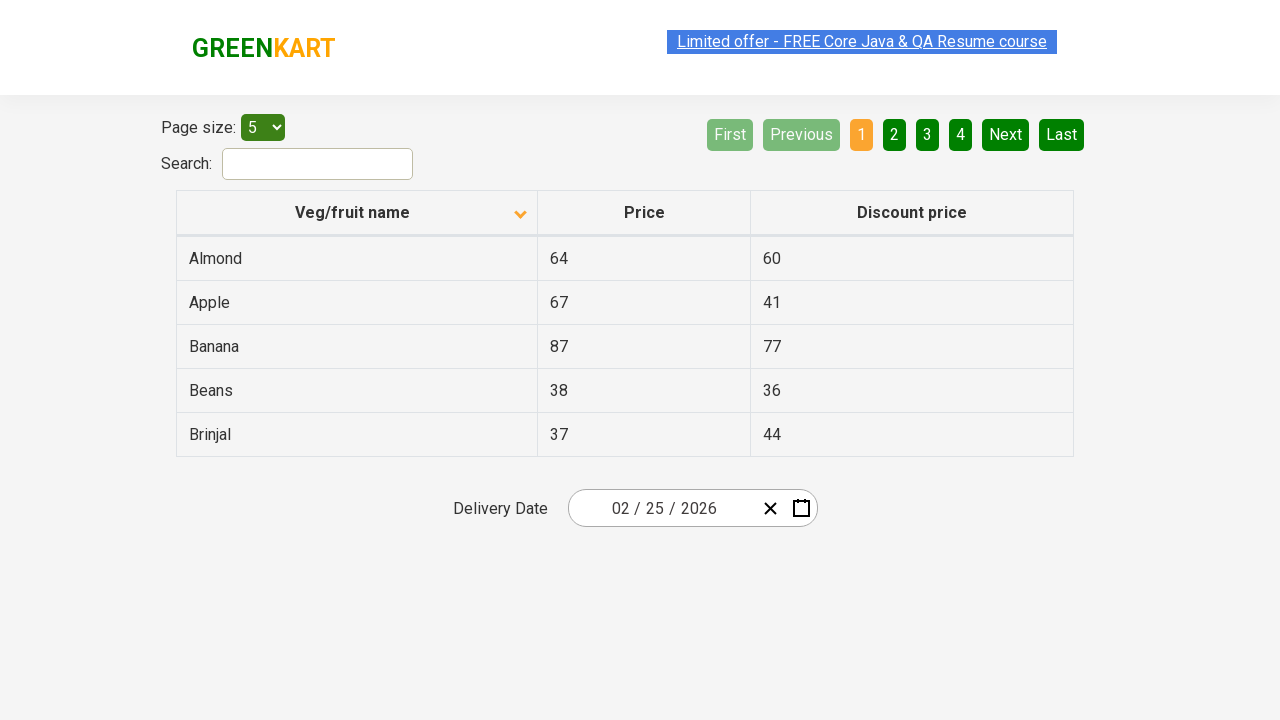

Retrieved all first column elements to search for Rice items
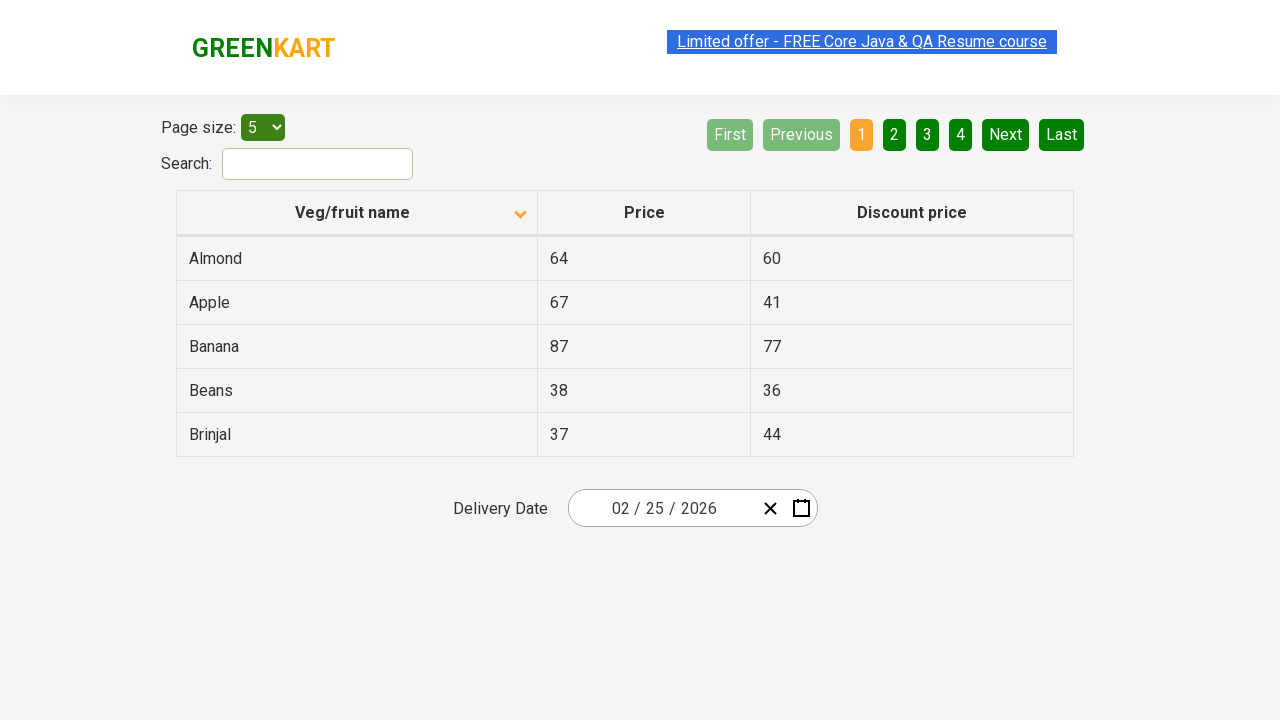

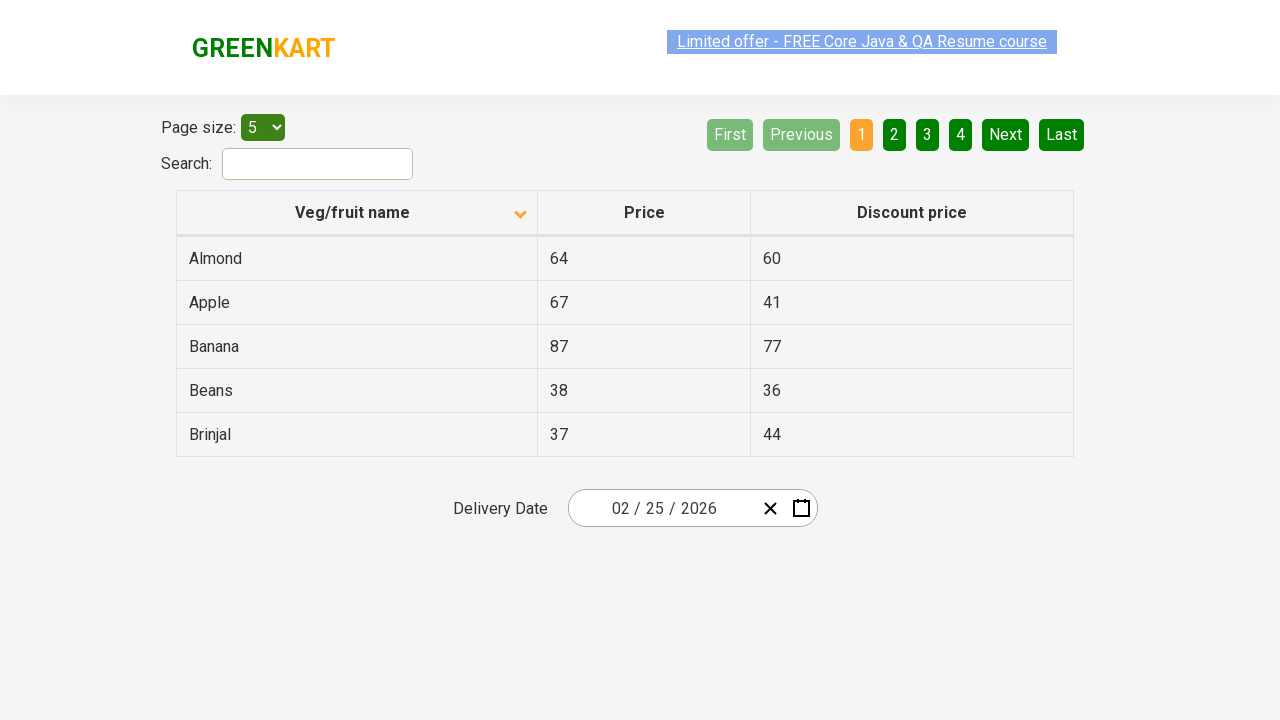